Tests the user registration flow on ParaBank demo site by navigating to the registration page, filling out all required fields (name, address, contact info, and account credentials), and submitting the form.

Starting URL: https://parabank.parasoft.com/parabank/

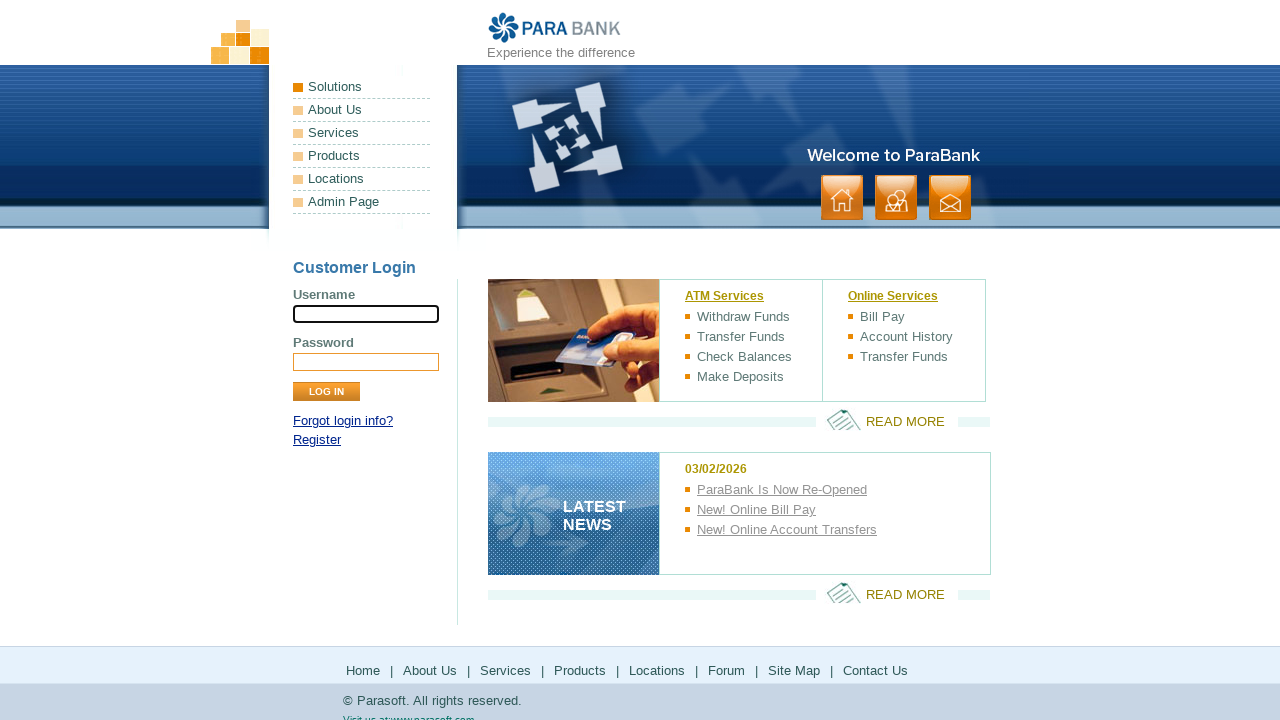

Clicked Register link to navigate to registration page at (317, 440) on internal:text="Register"i
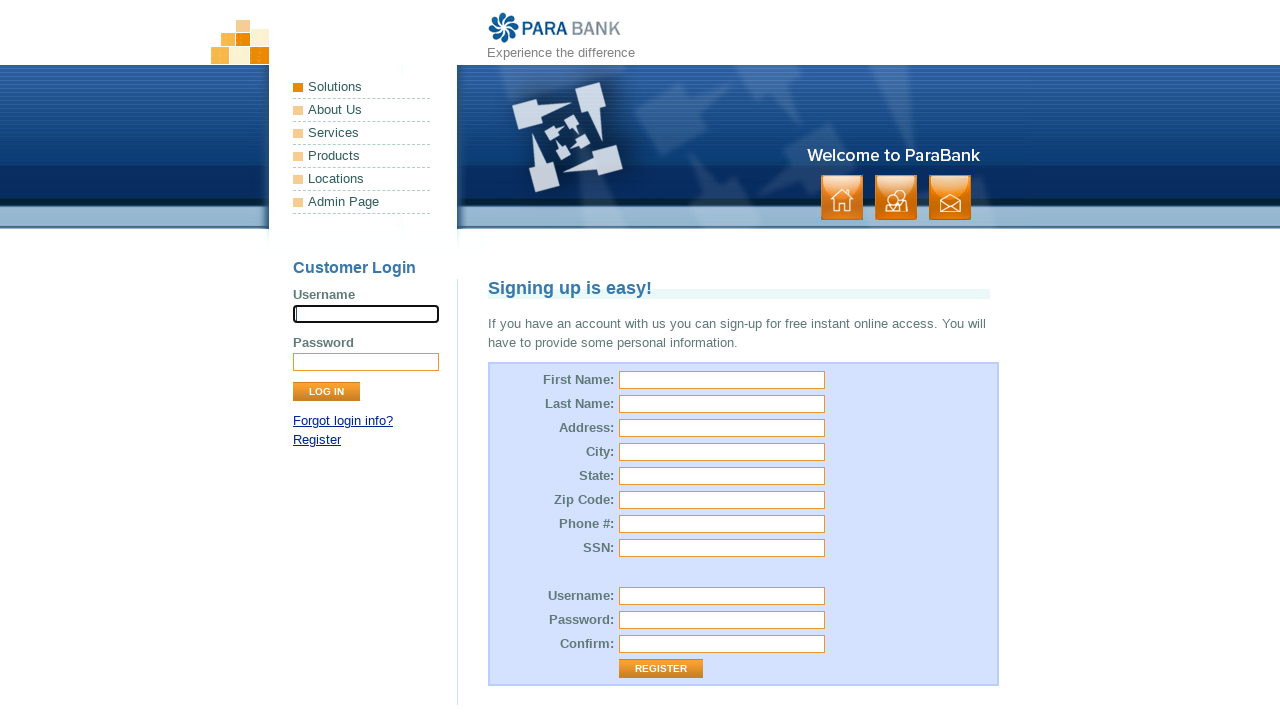

Filled first name field with 'Mariana' on xpath=//input[@id="customer.firstName"]
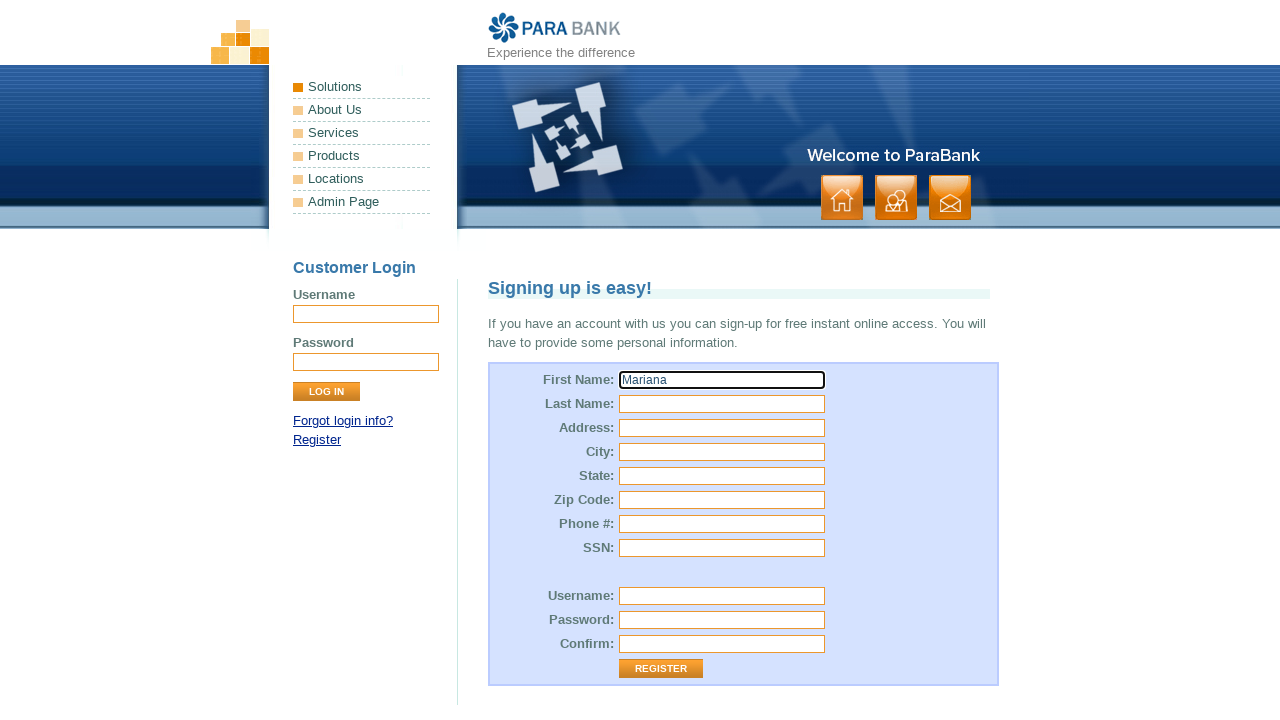

Filled last name field with 'Thompson' on xpath=//input[@id="customer.lastName"]
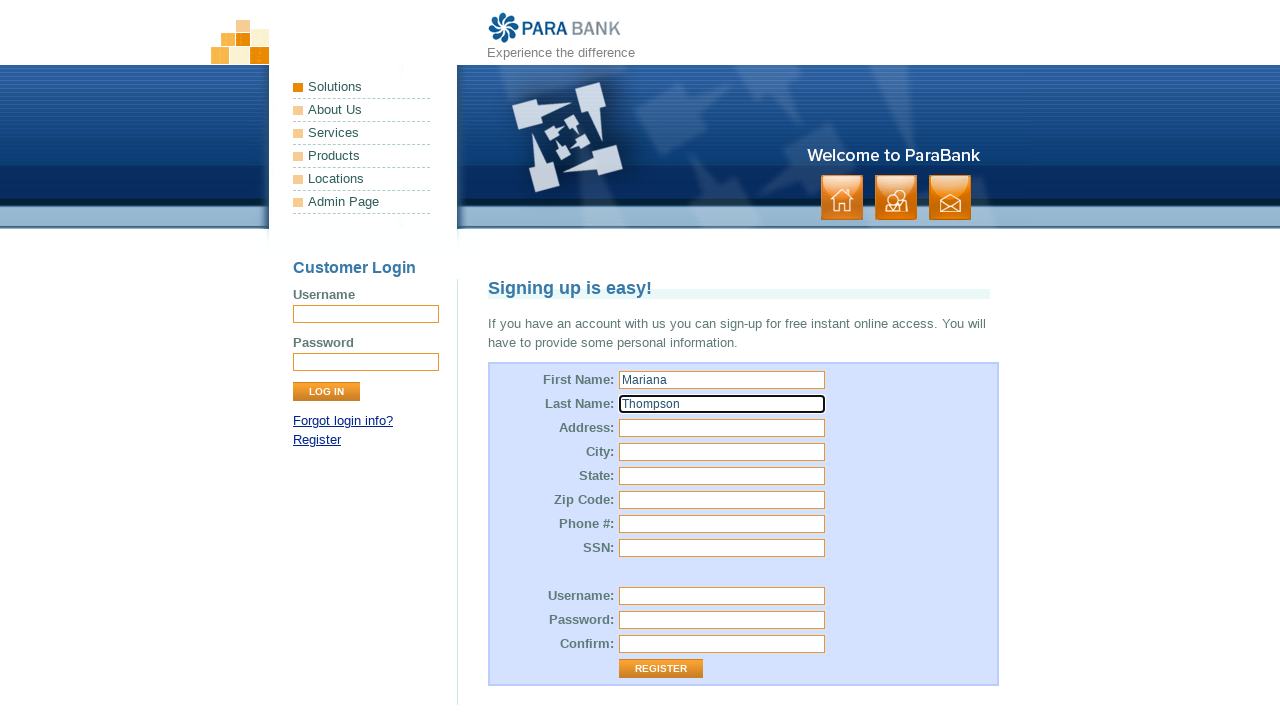

Filled street address field with '742 Evergreen Terrace' on xpath=//input[@id="customer.address.street"]
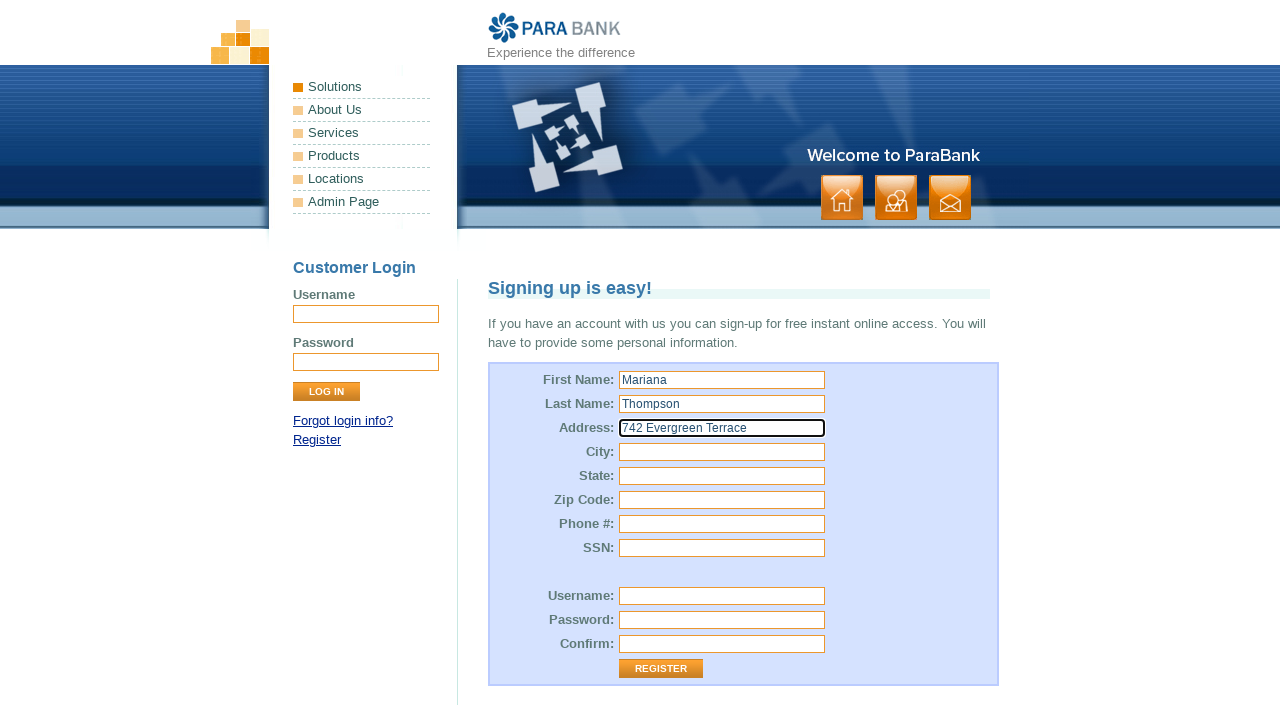

Filled city field with 'Springfield' on xpath=//input[@id="customer.address.city"]
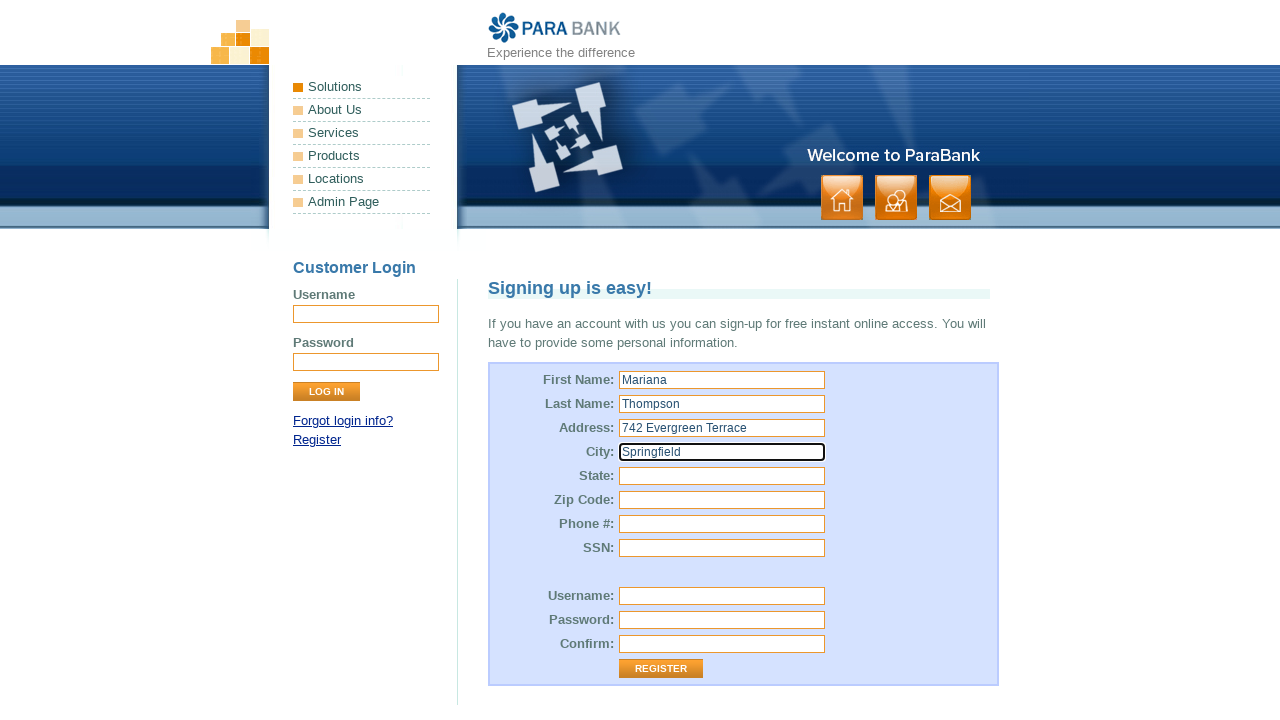

Filled state field with 'Illinois' on xpath=//input[@id="customer.address.state"]
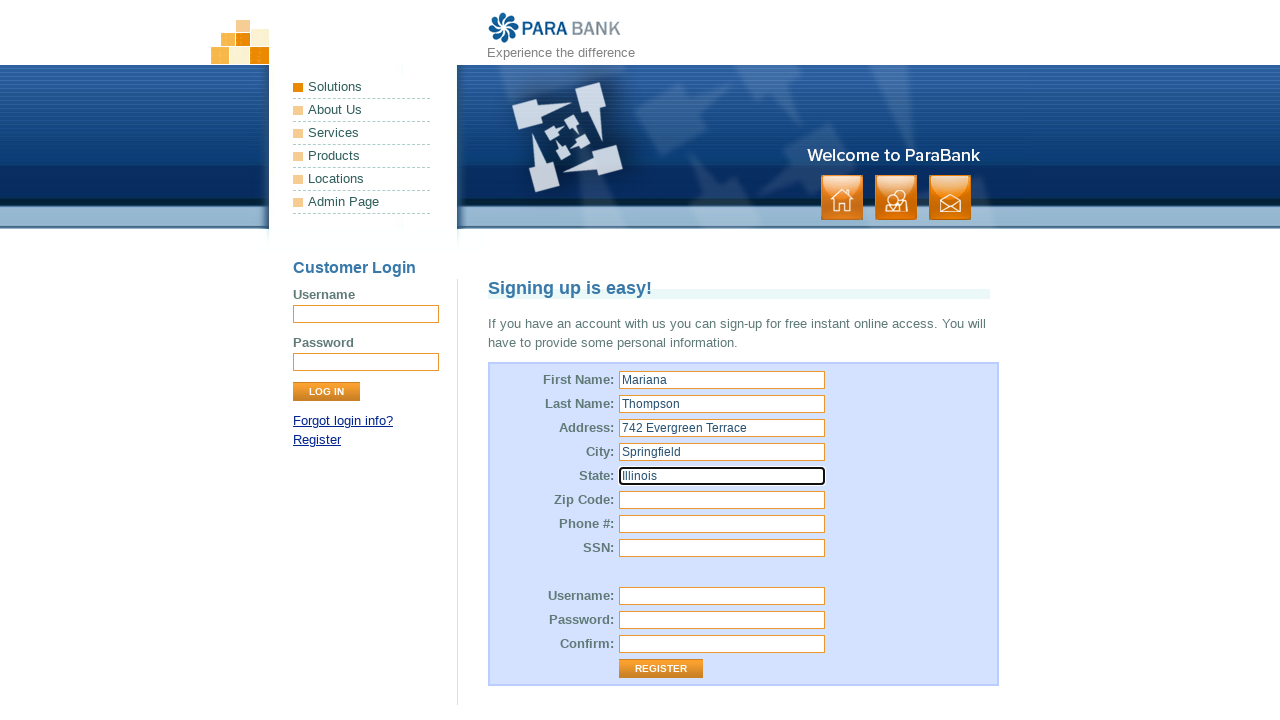

Filled zip code field with '62704' on xpath=//*[@id="customer.address.zipCode"]
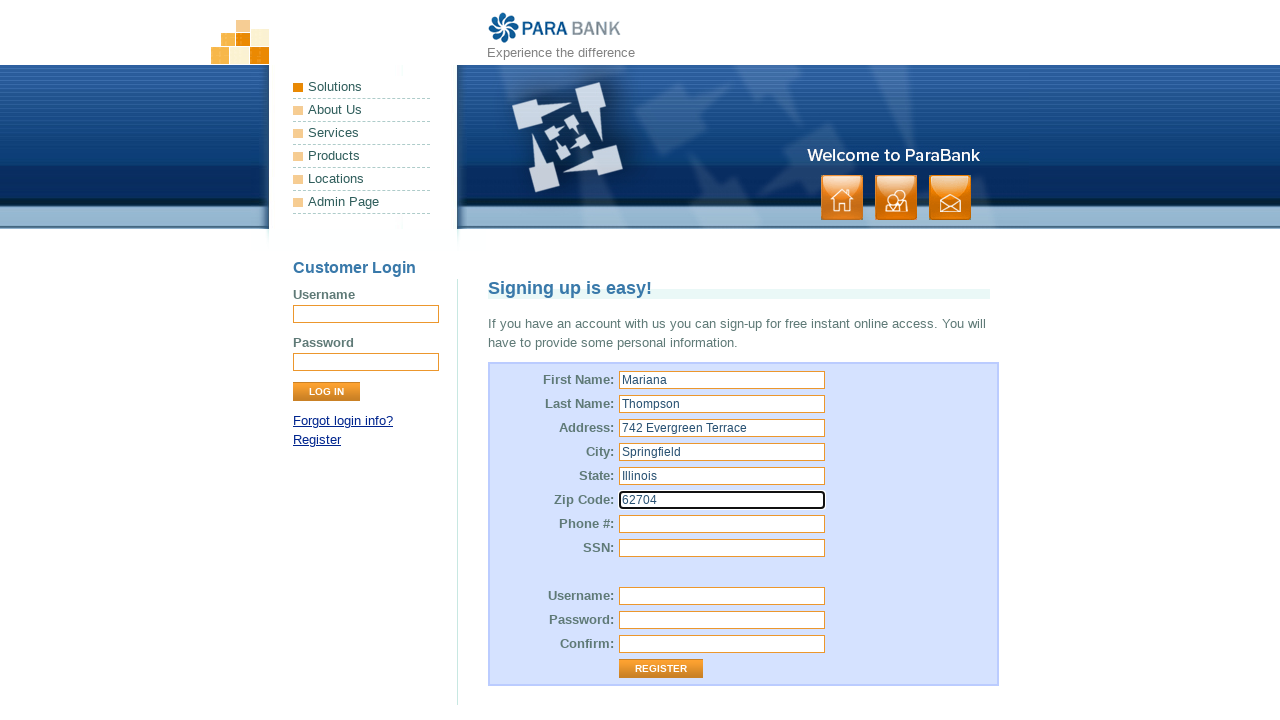

Filled phone number field with '5551234567' on xpath=//*[@id="customer.phoneNumber"]
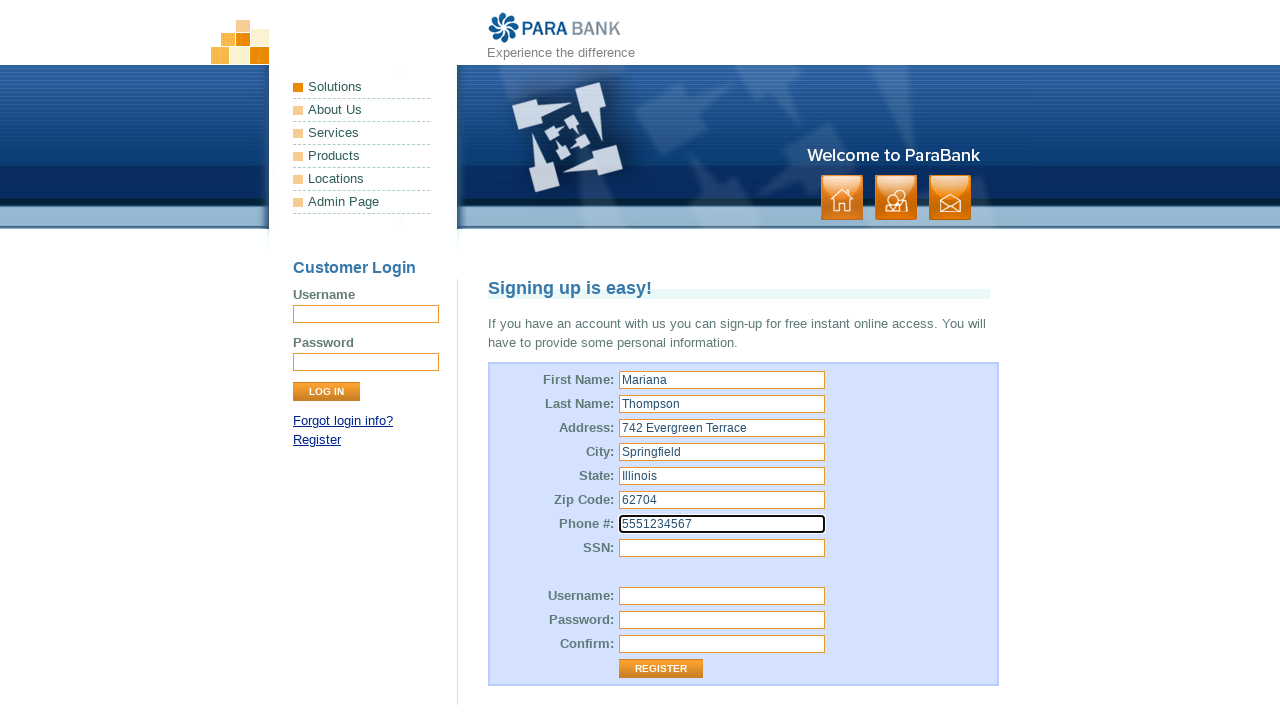

Filled SSN field with '123456789' on xpath=//*[@id="customer.ssn"]
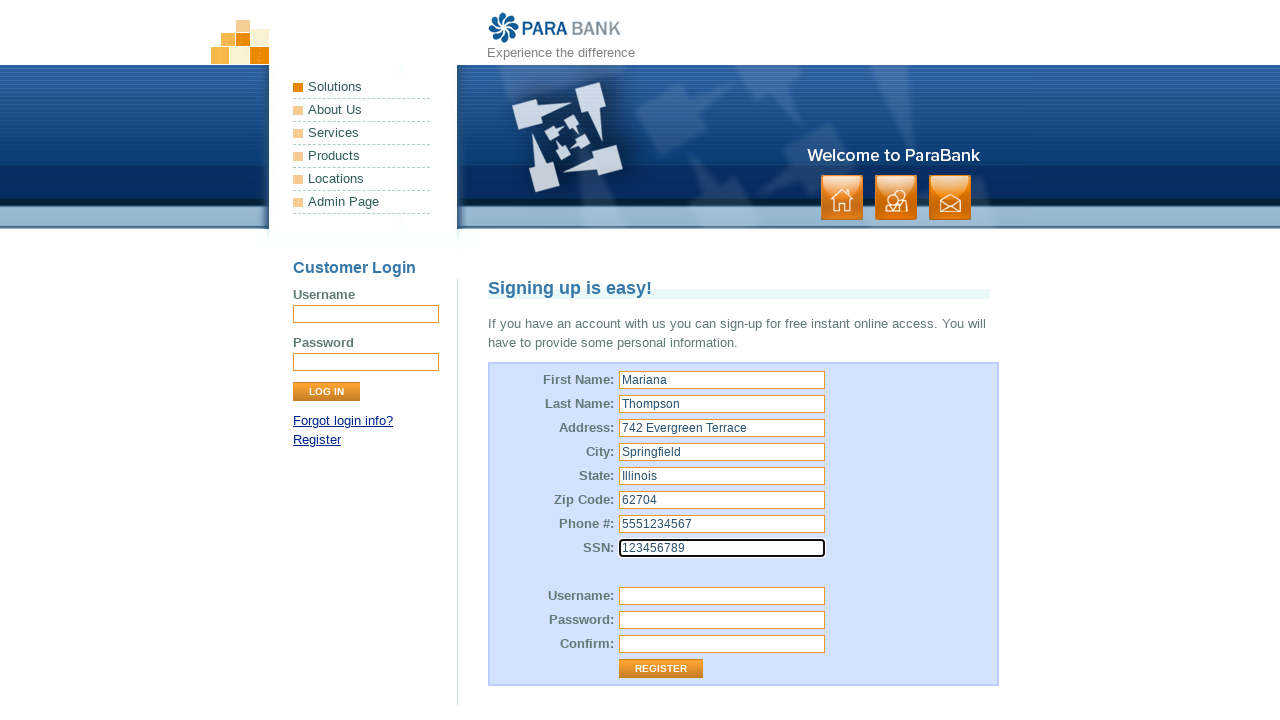

Filled username field with 'mariana_test_user_2024' on xpath=//*[@id="customer.username"]
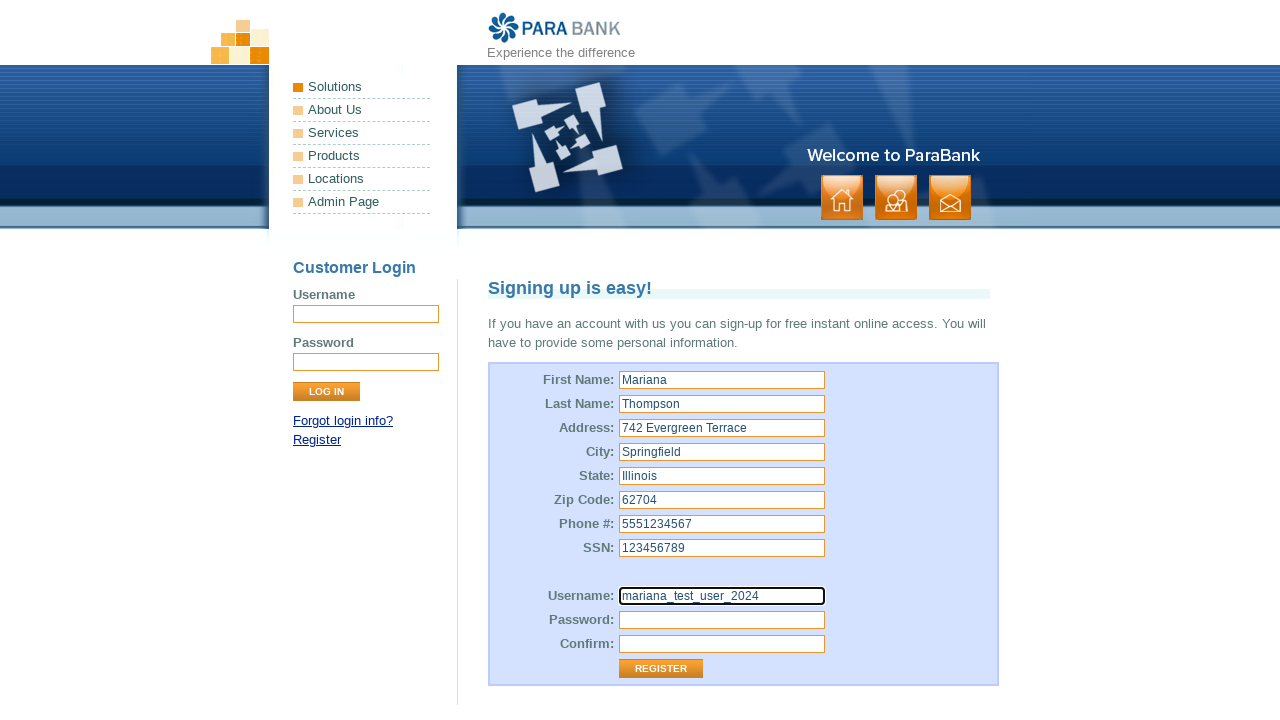

Filled password field with 'SecurePass123' on xpath=//*[@id="customer.password"]
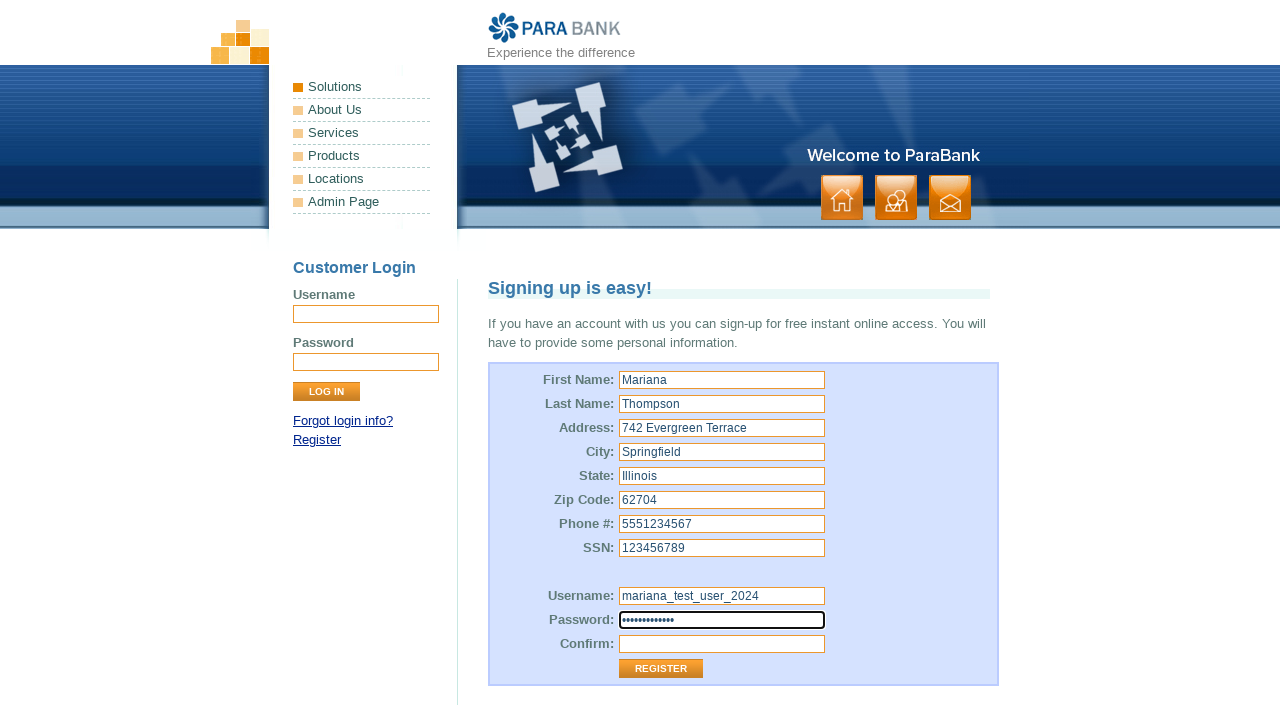

Filled repeated password field with 'SecurePass123' on xpath=//*[@id="repeatedPassword"]
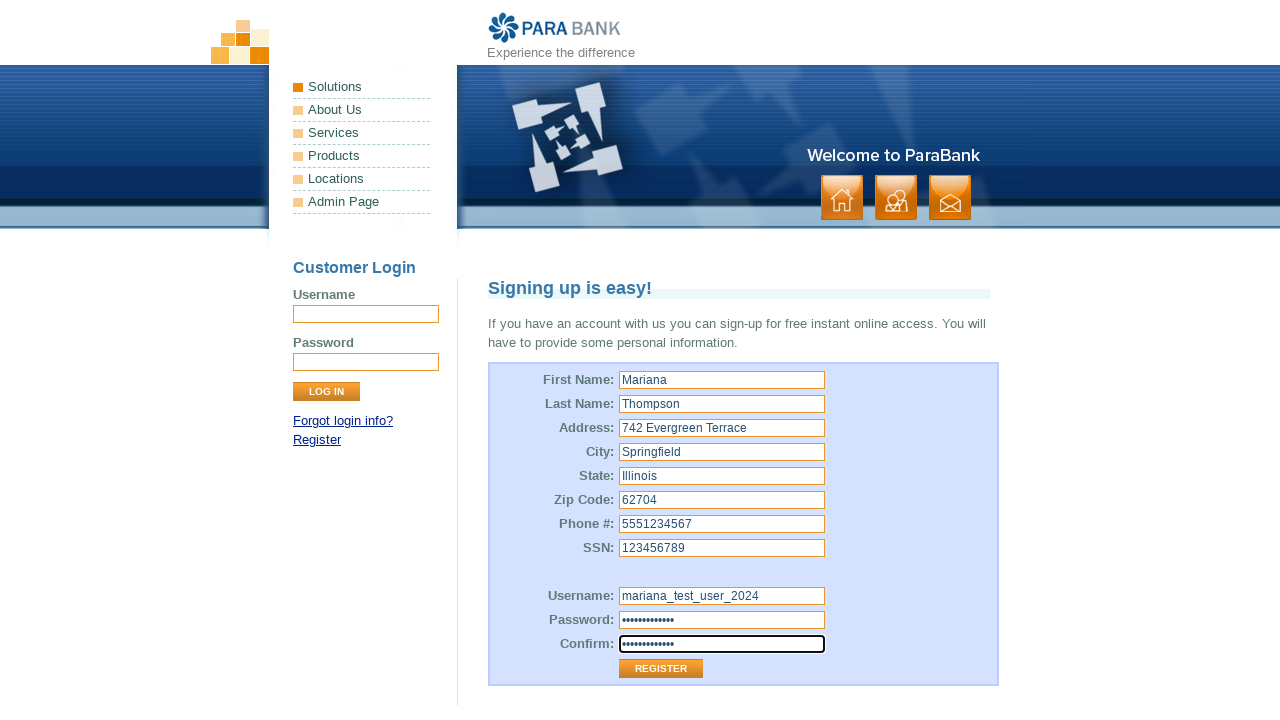

Clicked Register button to submit registration form at (661, 669) on xpath=//input[@value="Register"]
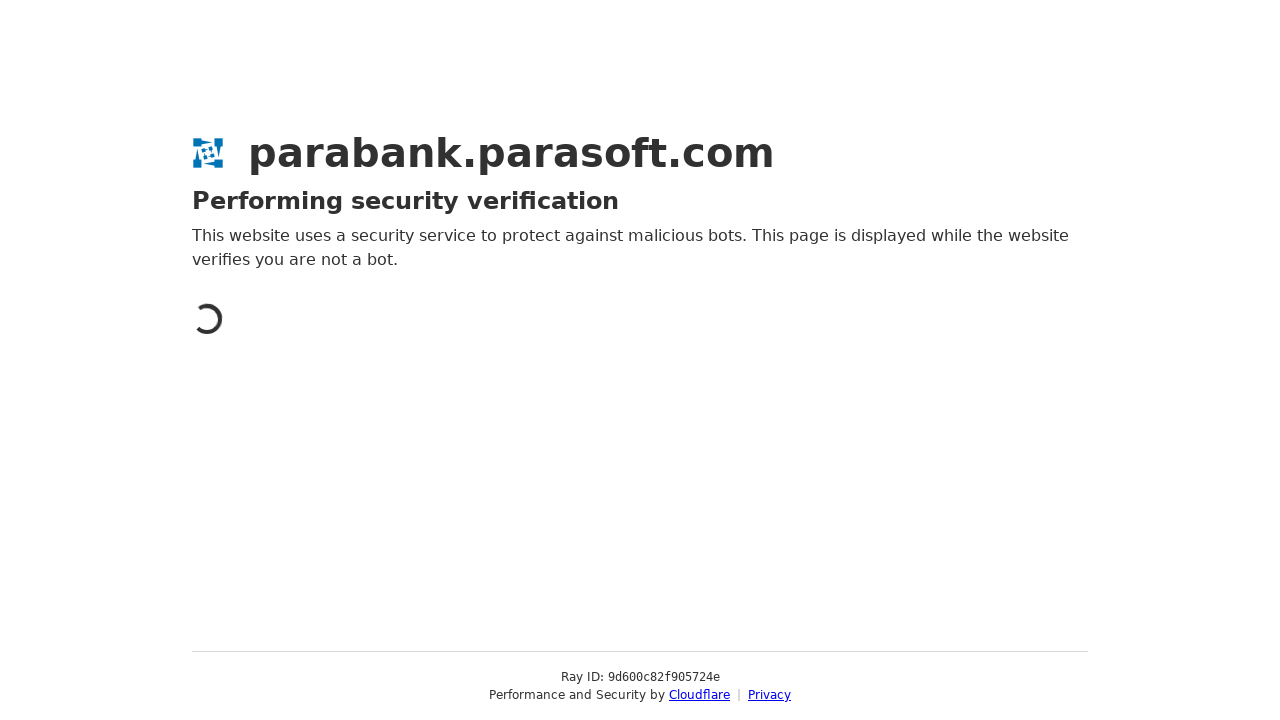

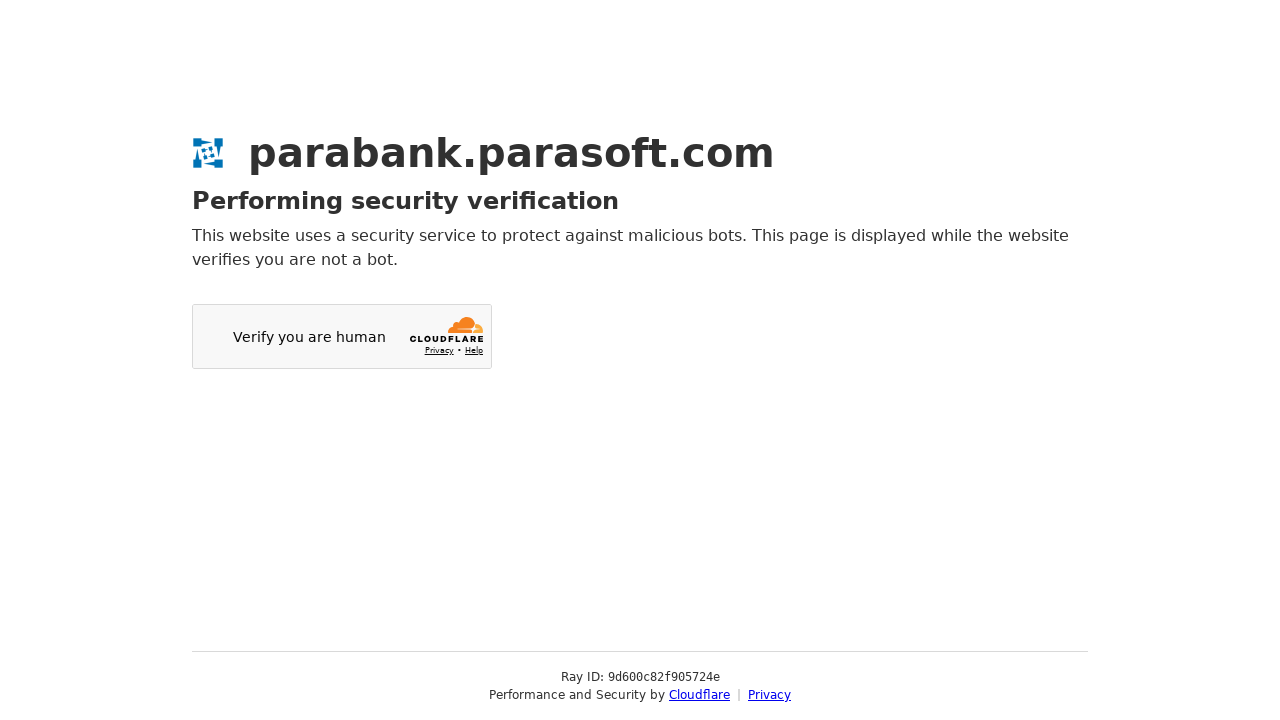